Tests drag and drop functionality by dragging an image element into a target box on a demo page

Starting URL: https://formy-project.herokuapp.com/dragdrop

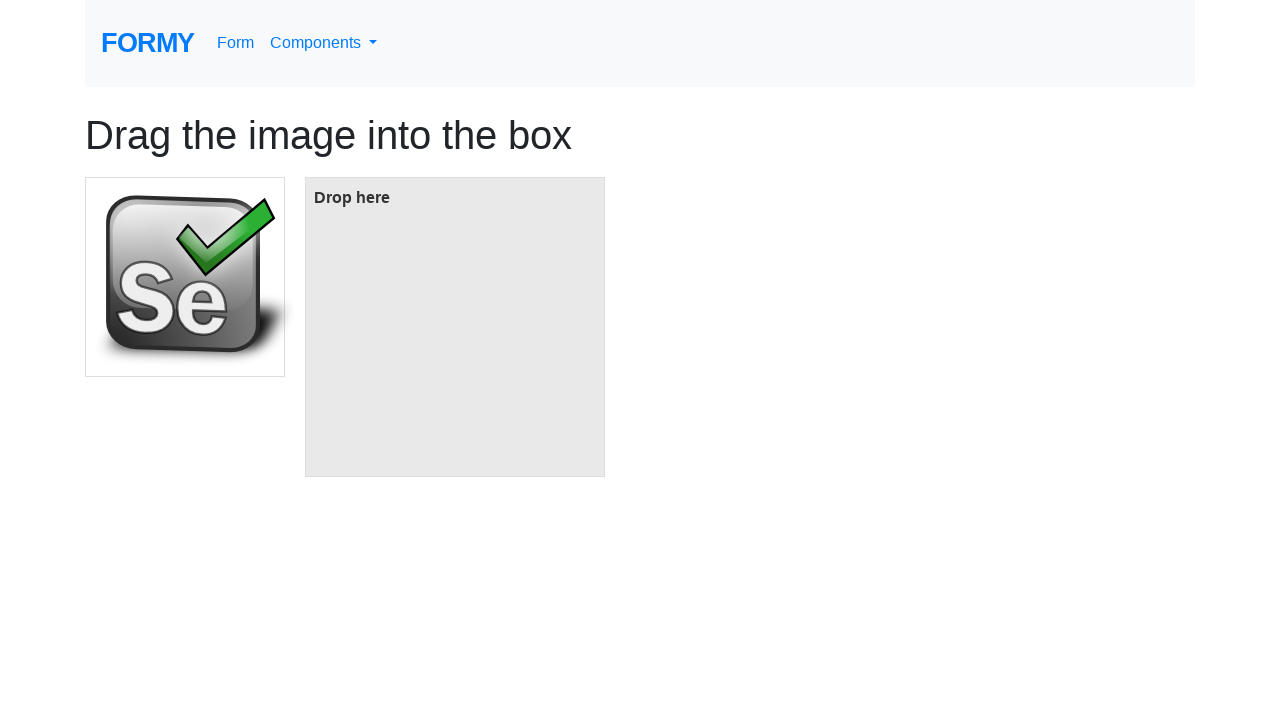

Waited for draggable image element to be visible
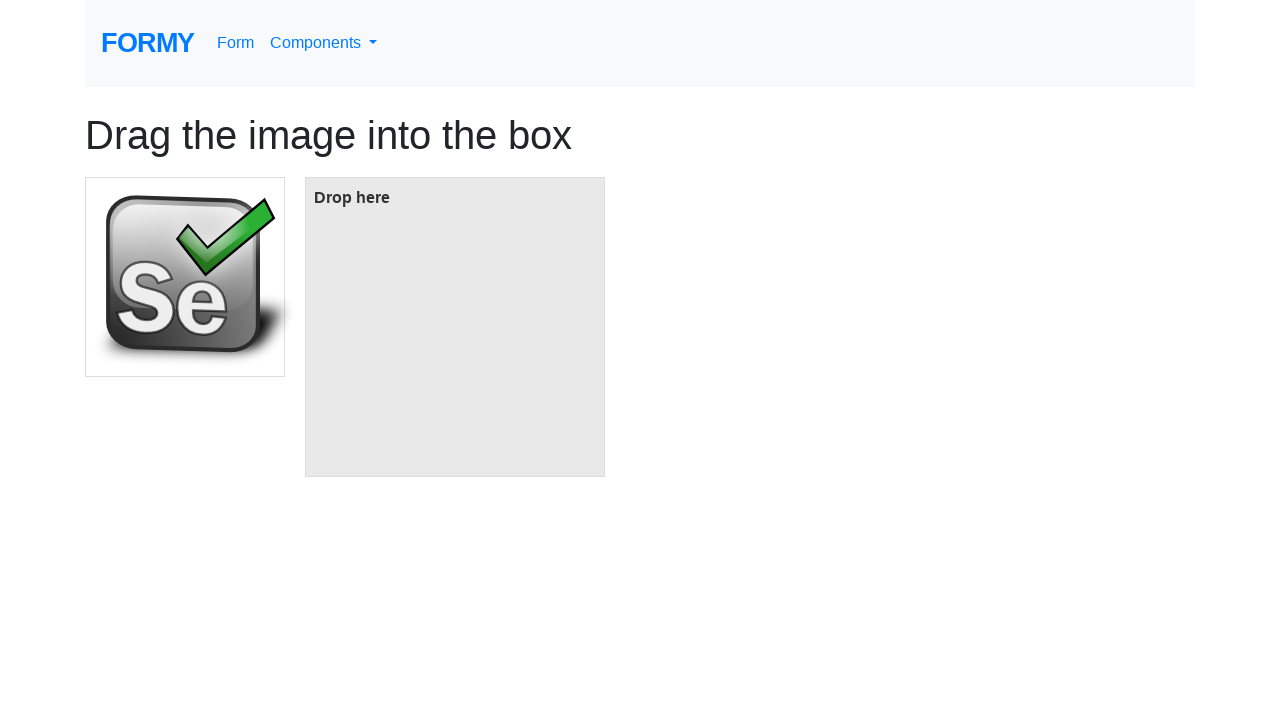

Waited for target drop box to be visible
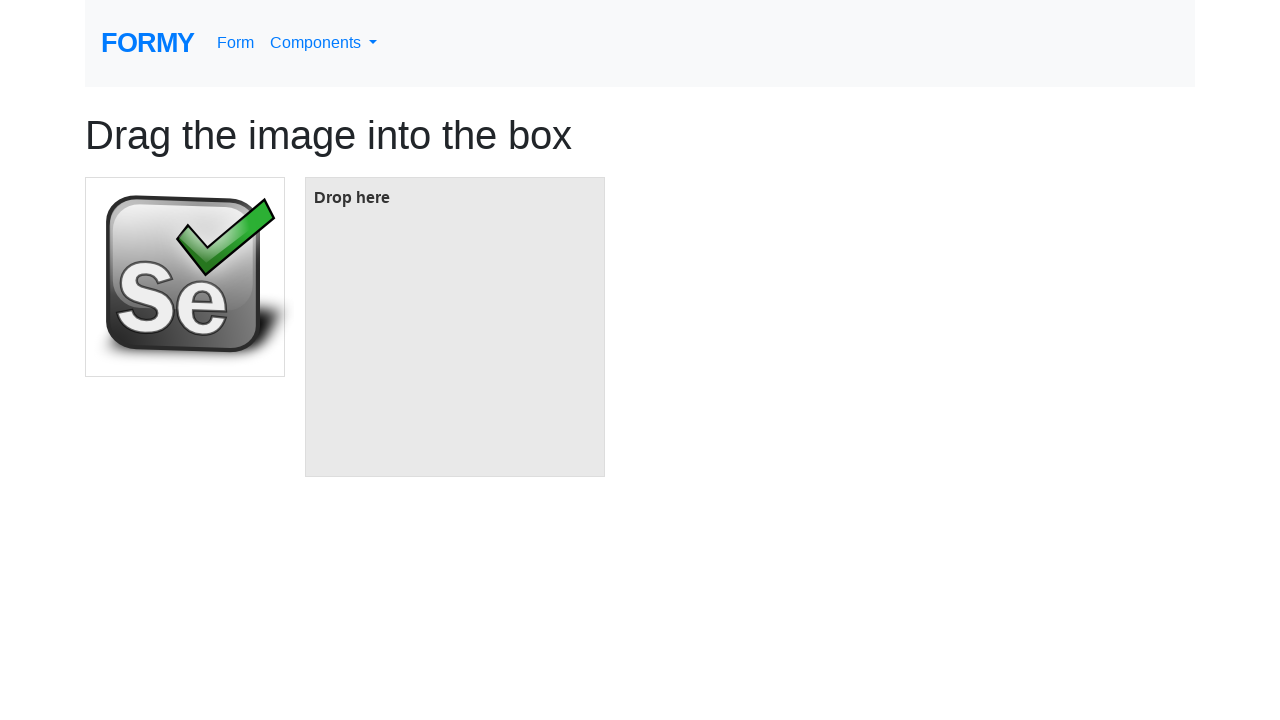

Dragged image element into target box at (455, 327)
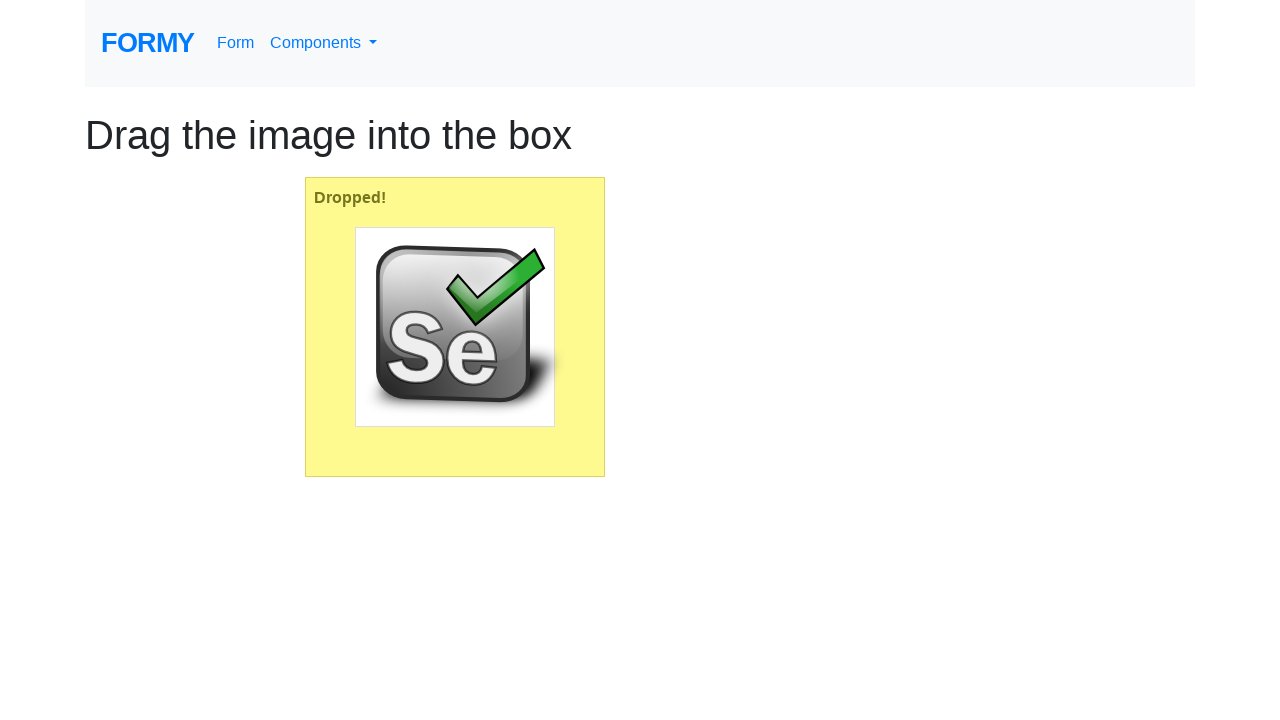

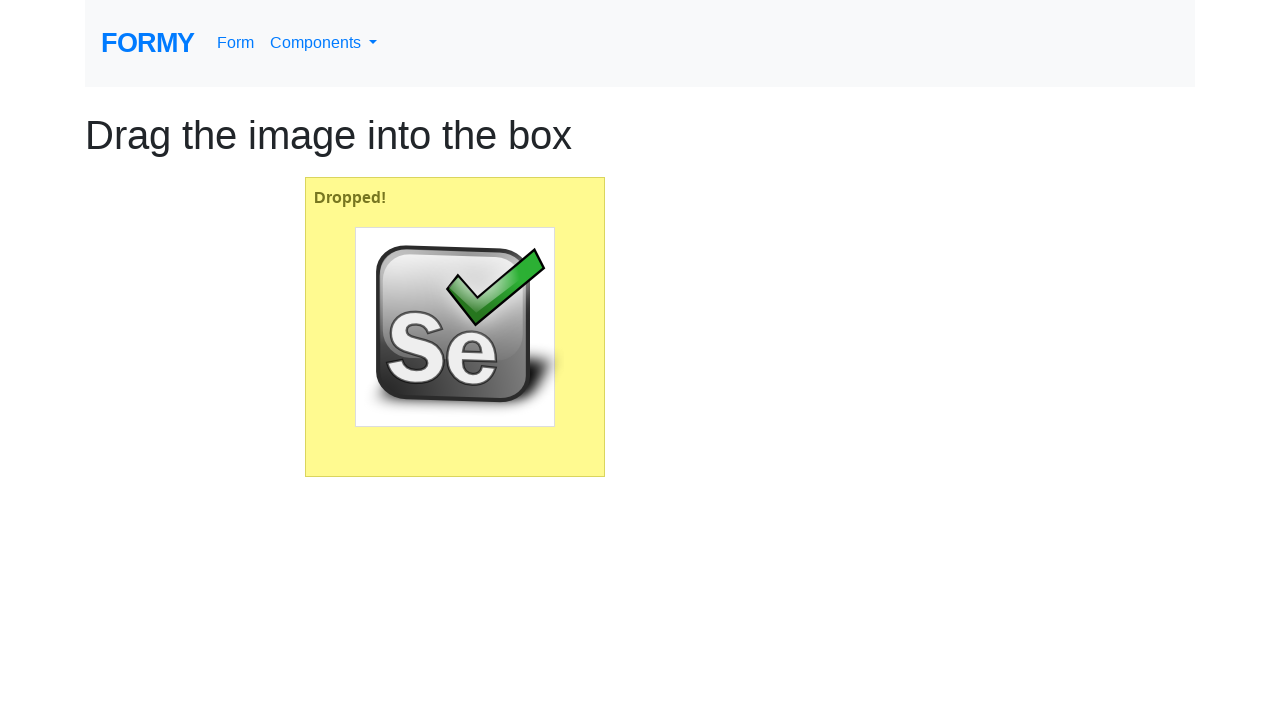